Filters Nike products on Argos by selecting the "4 or more" star rating filter

Starting URL: https://www.argos.co.uk/search/nike/?clickOrigin=searchbar:home:term:nike

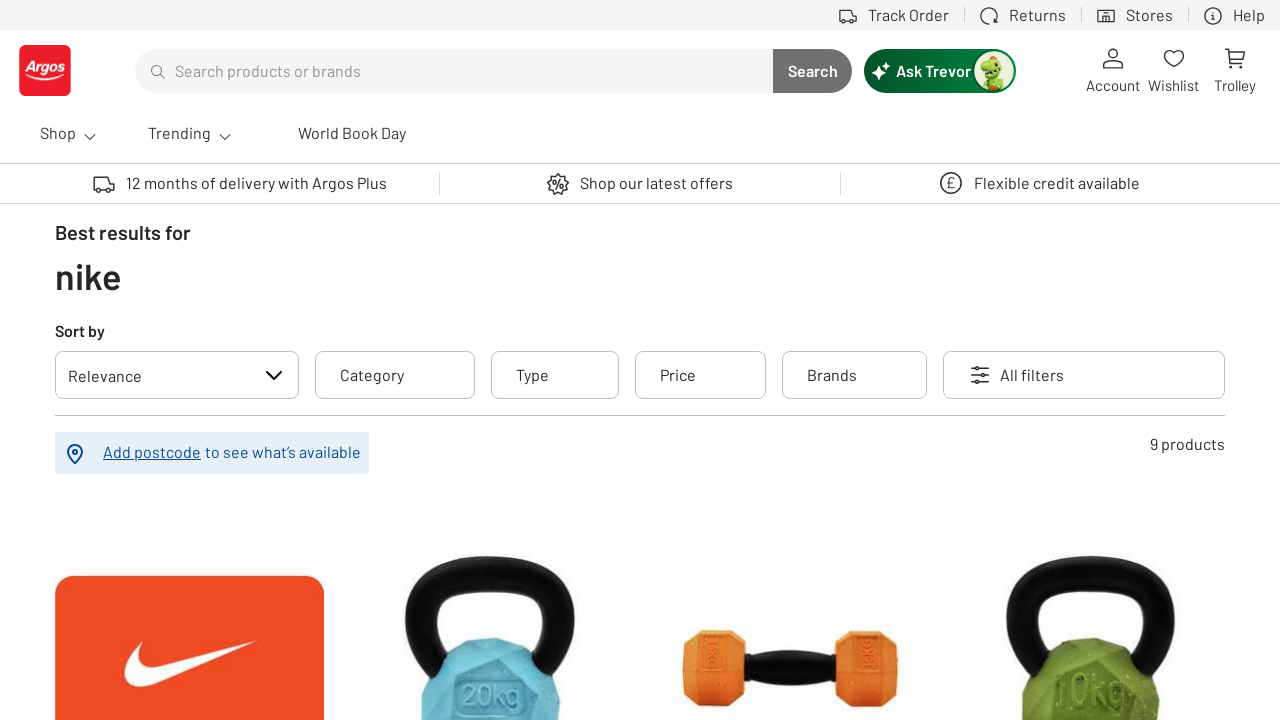

Located all radio button labels for star rating filters
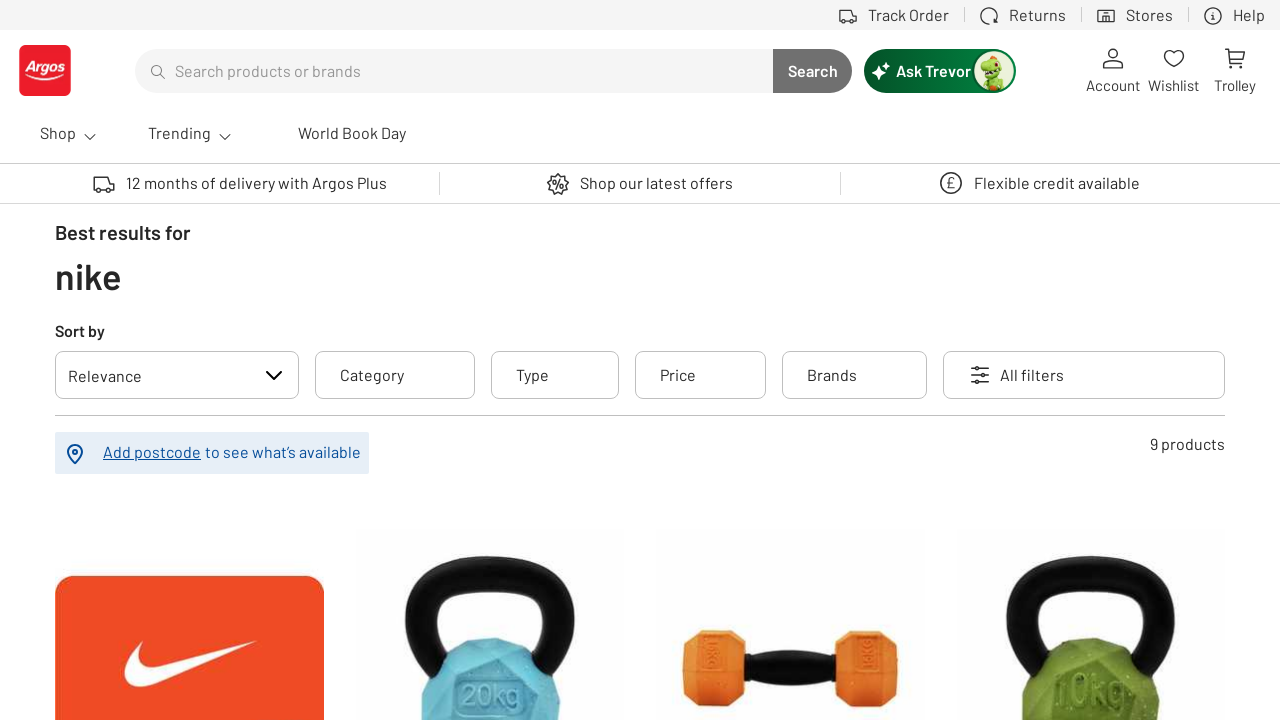

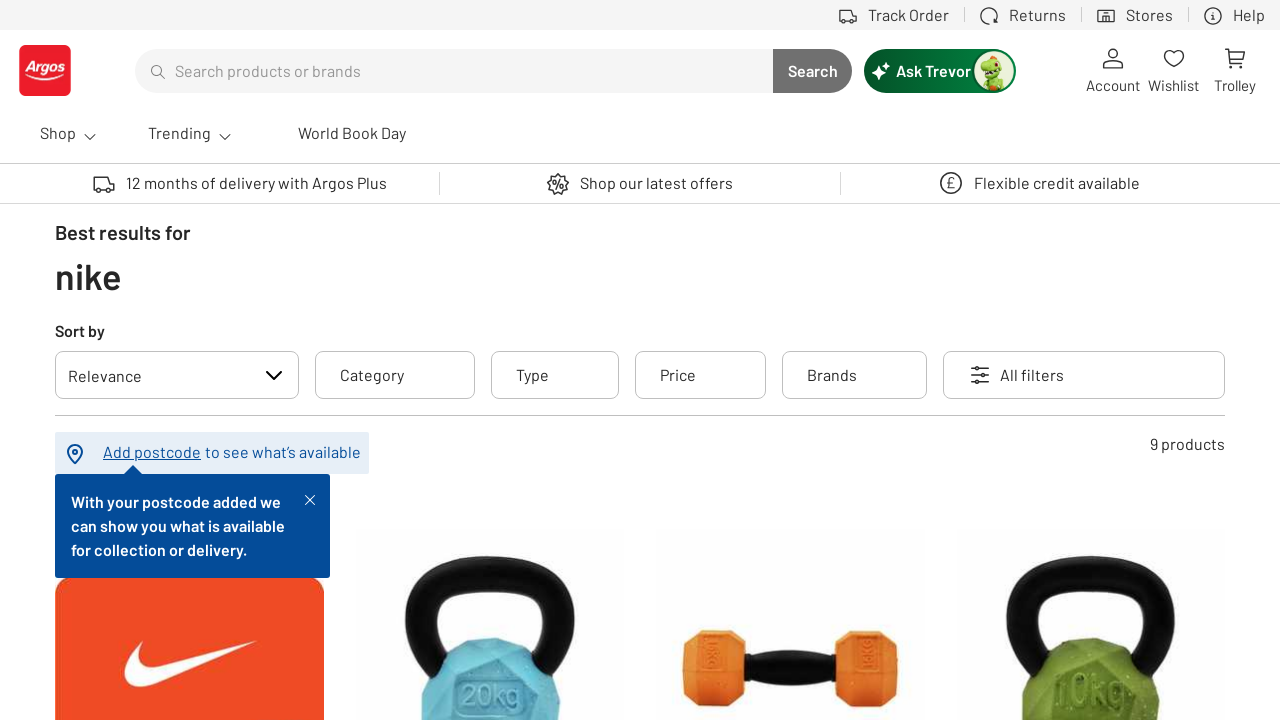